Tests the TodoMVC Angular app by adding items to the to-do list and verifying they appear correctly, including checking that empty items cannot be added.

Starting URL: https://todomvc.com/examples/angular/dist/browser/#/all

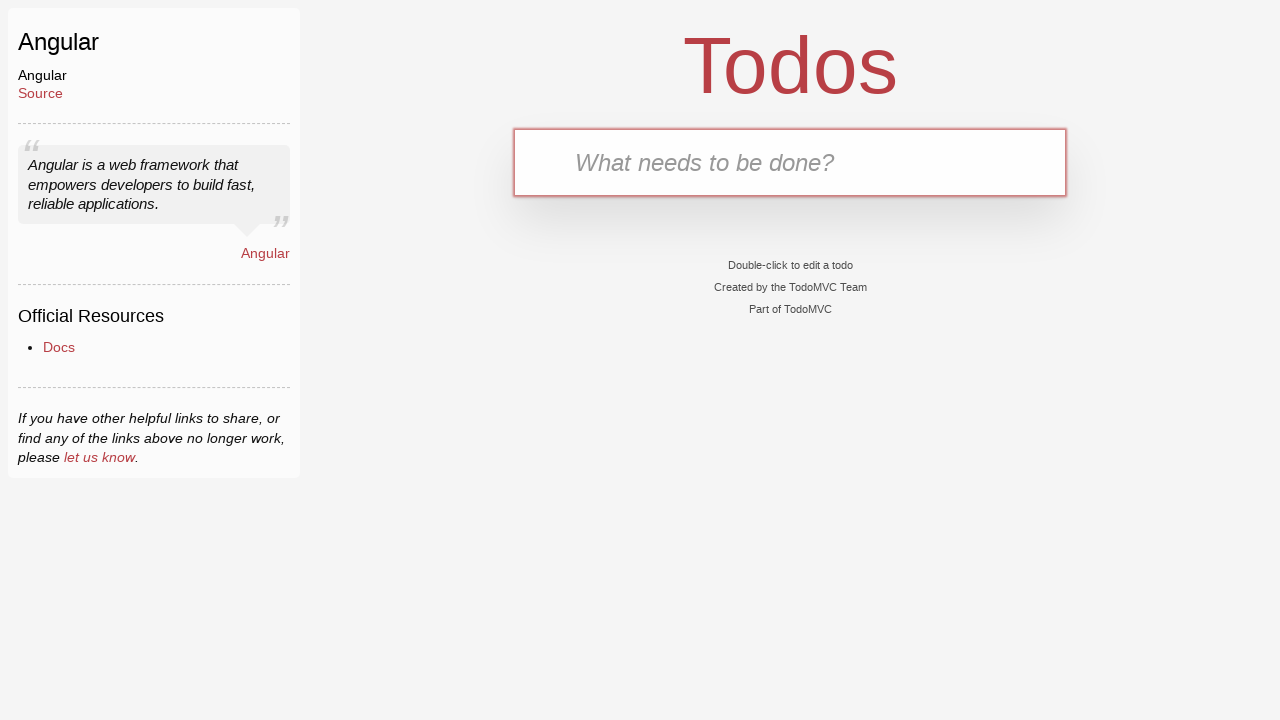

Clicked on new-todo input field at (790, 162) on .new-todo
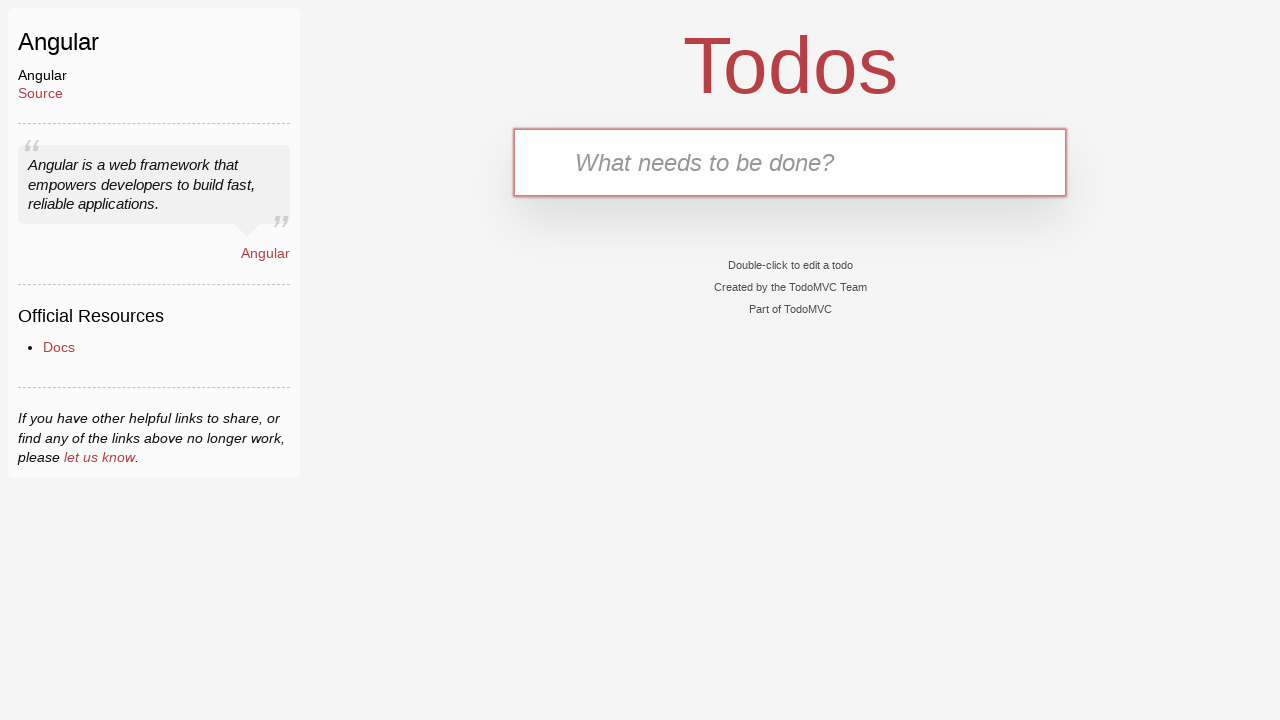

Filled new-todo input with 'a' on .new-todo
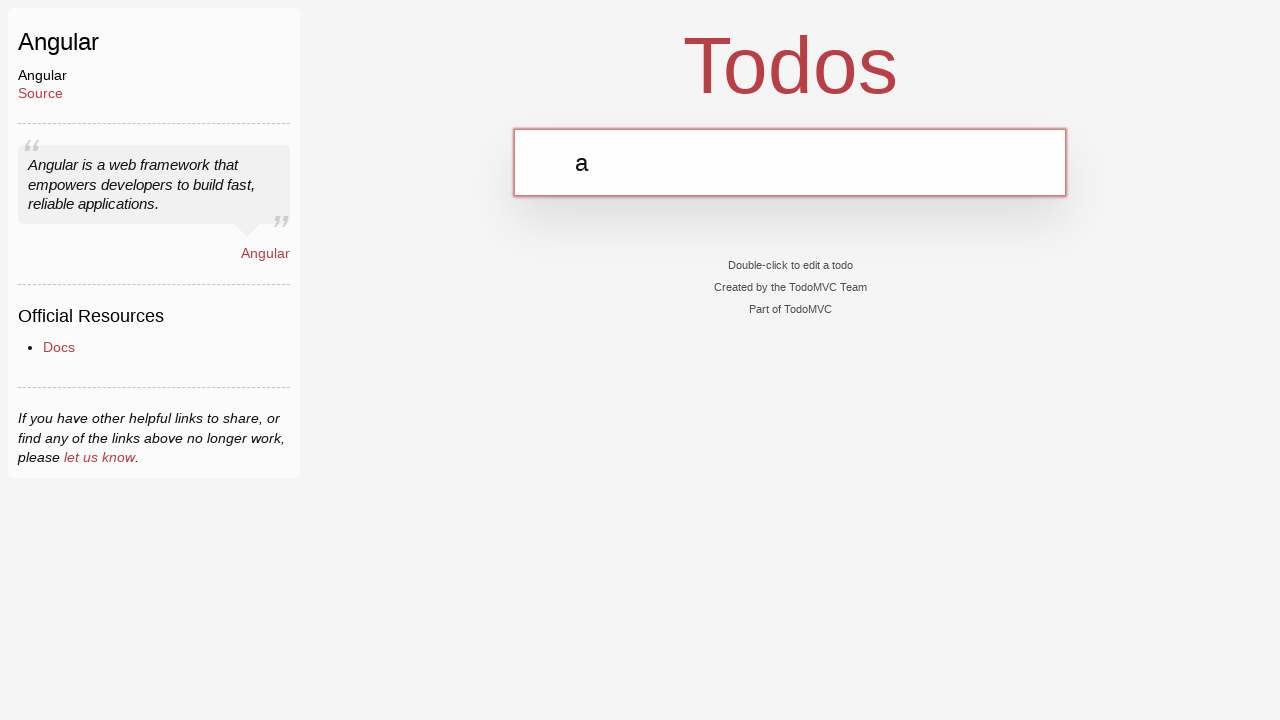

Pressed Enter to add first item 'a' on .new-todo
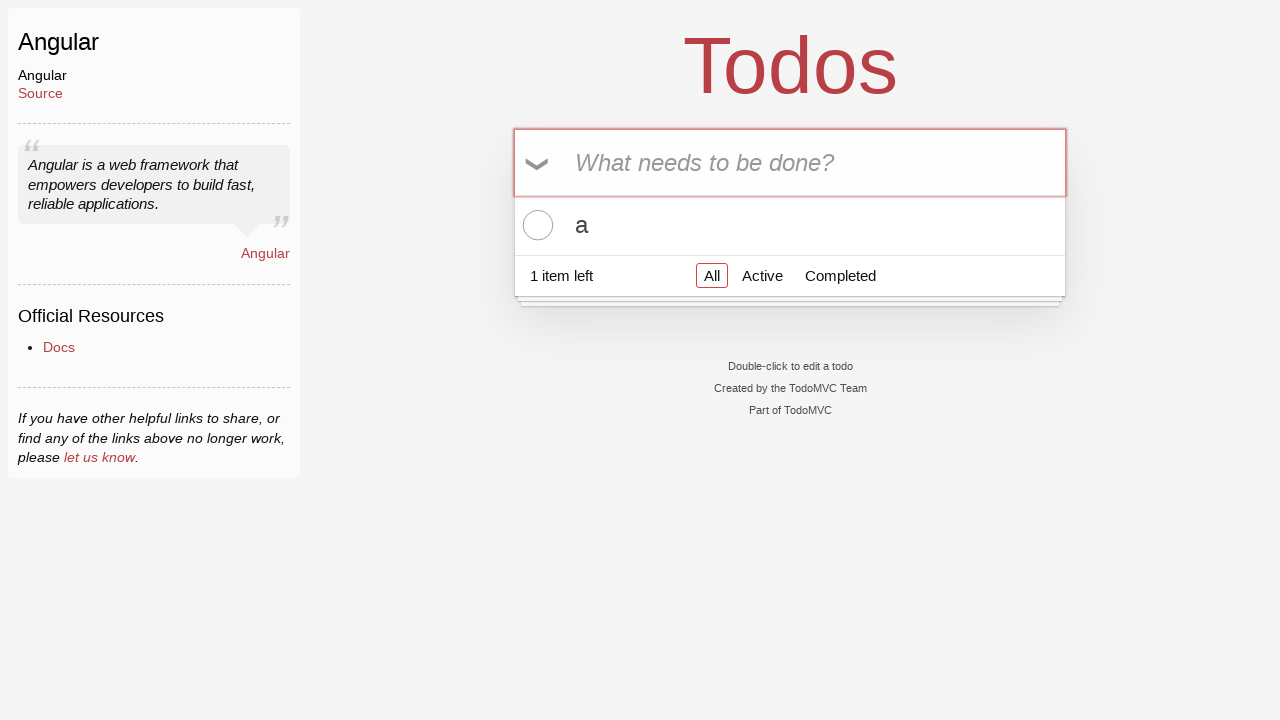

Located first item element
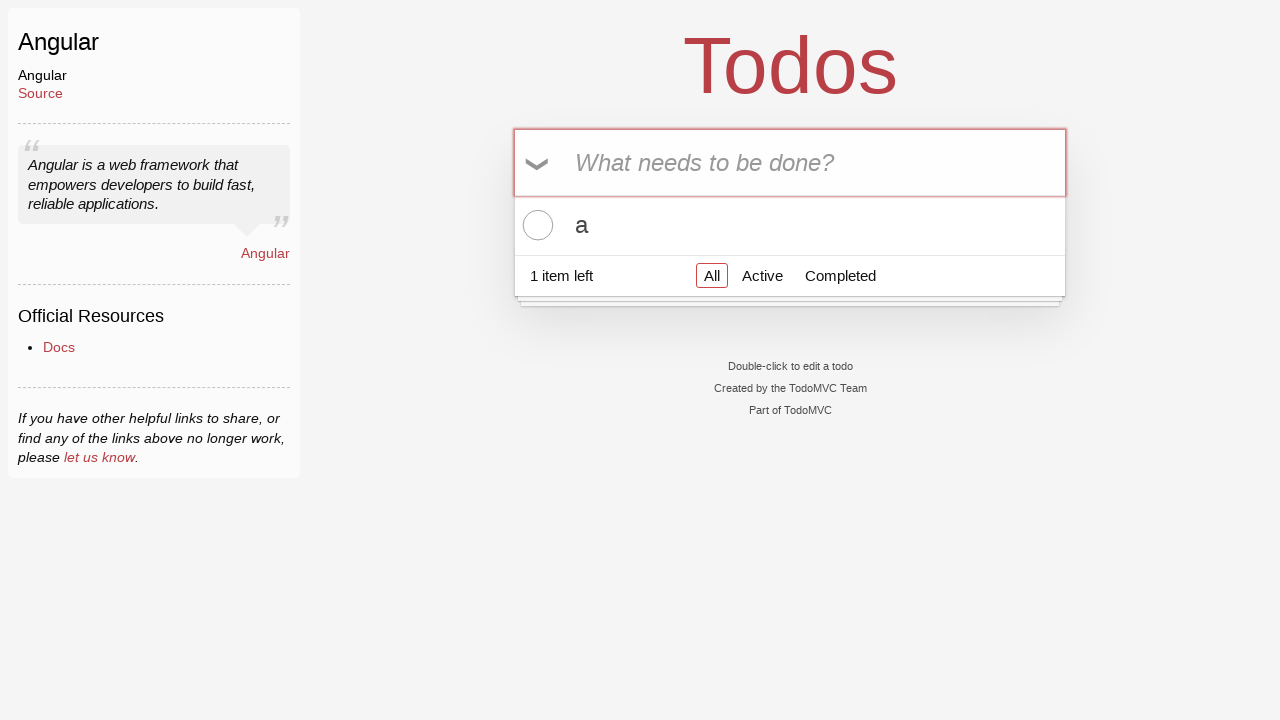

Waited for first item to be visible
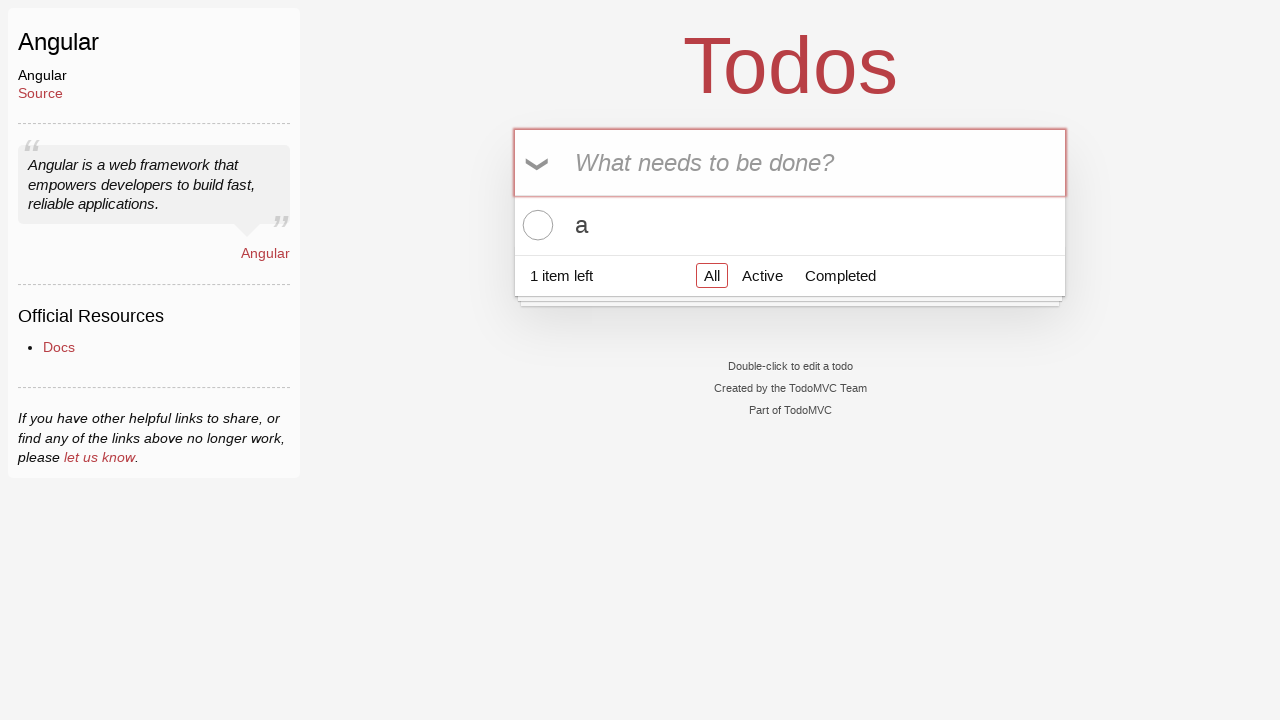

Verified first item text content is 'a'
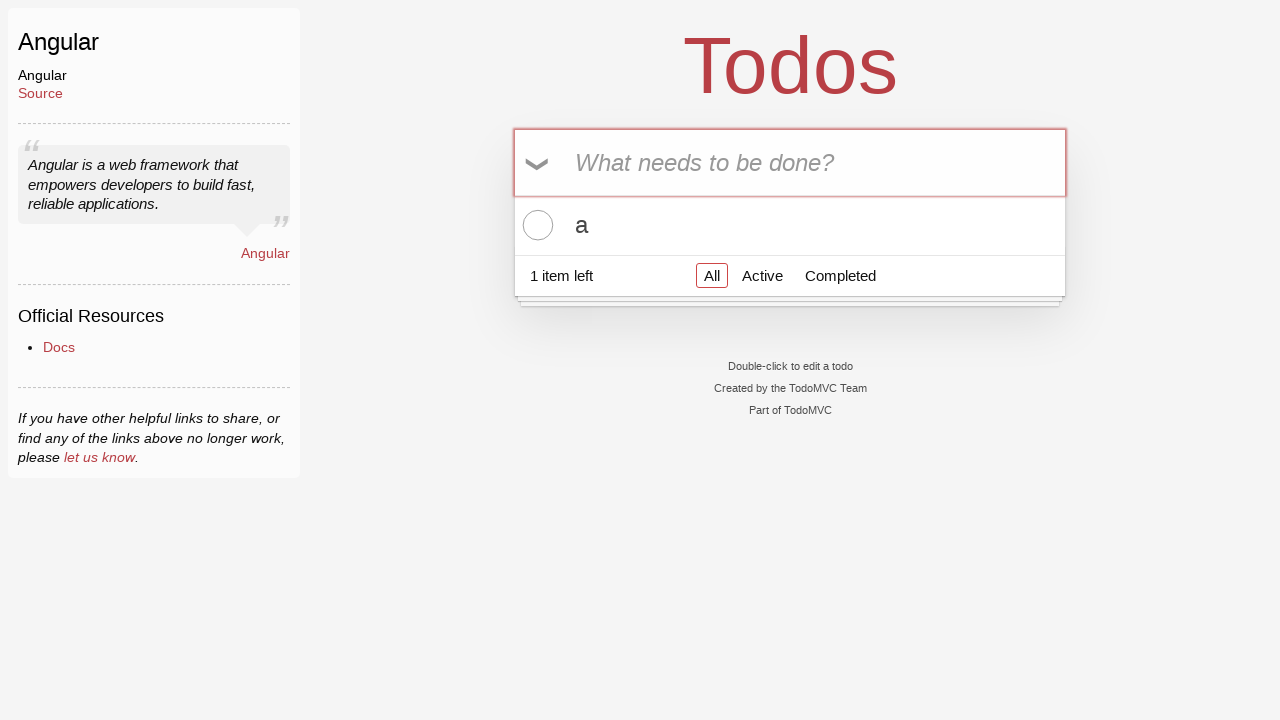

Clicked on new-todo input field for second item at (790, 162) on .new-todo
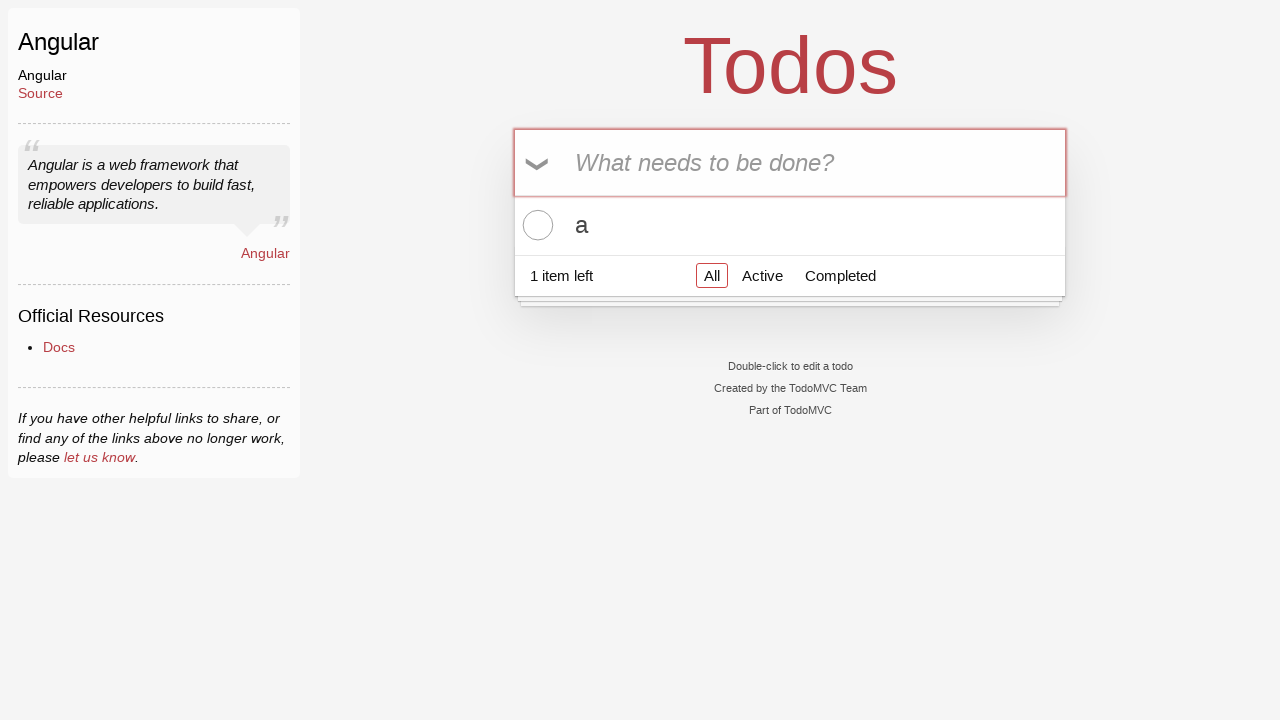

Filled new-todo input with 'b' on .new-todo
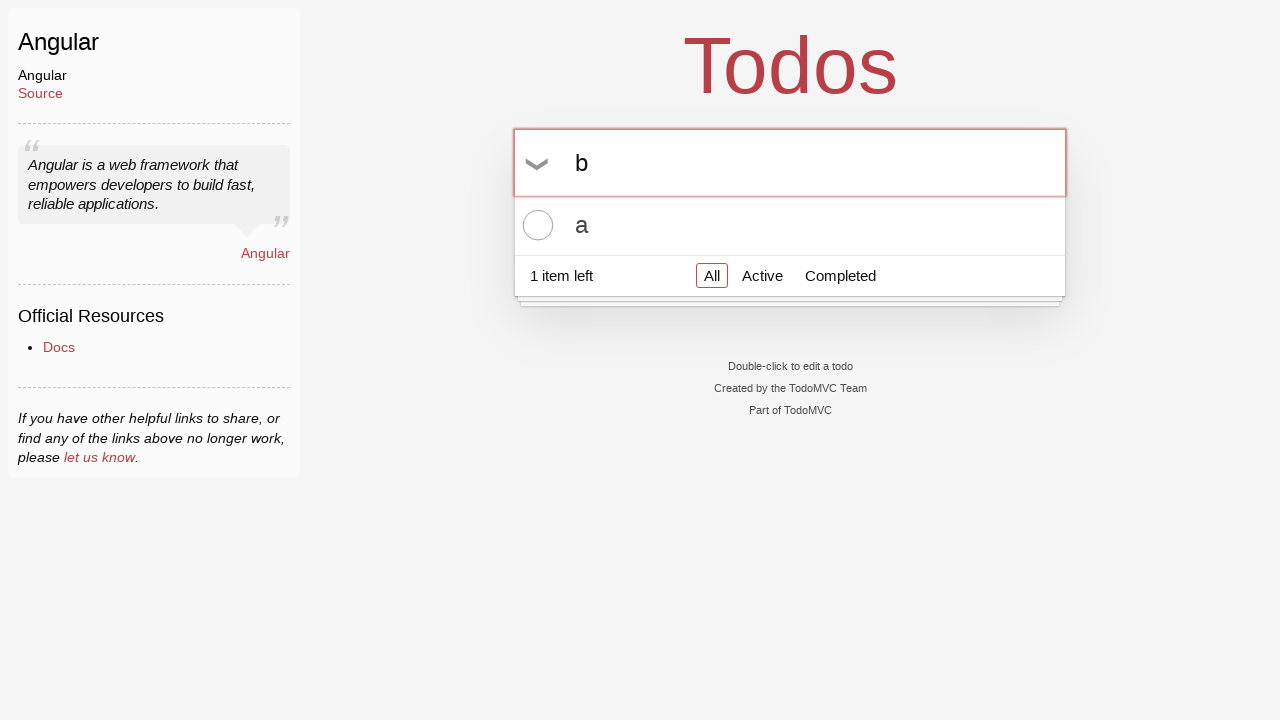

Pressed Enter to add second item 'b' on .new-todo
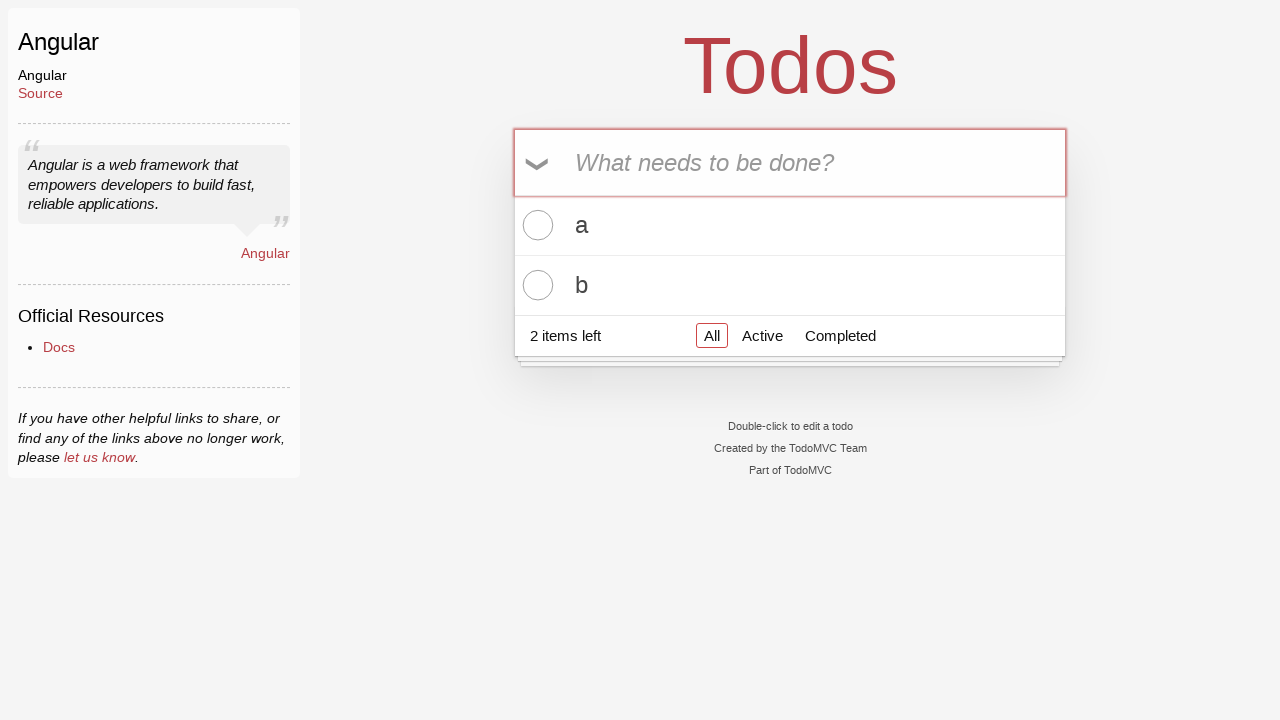

Located second item element
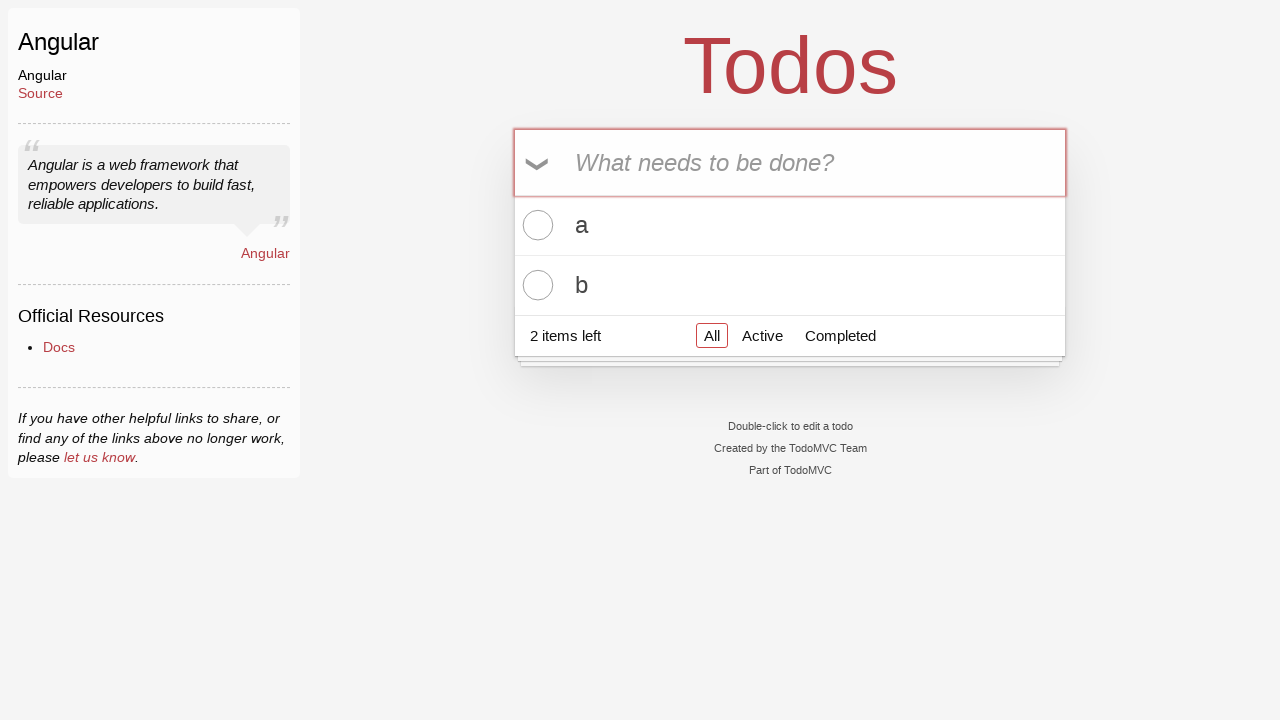

Waited for second item to be visible
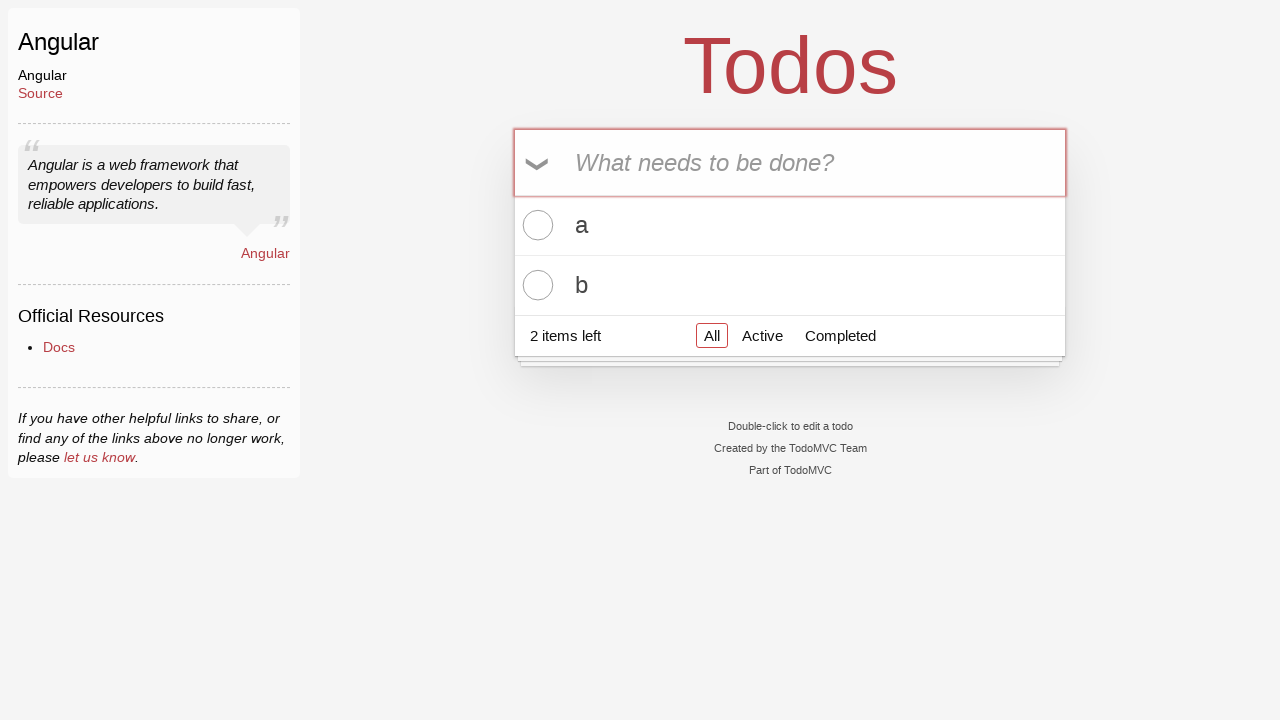

Verified second item text content is 'b'
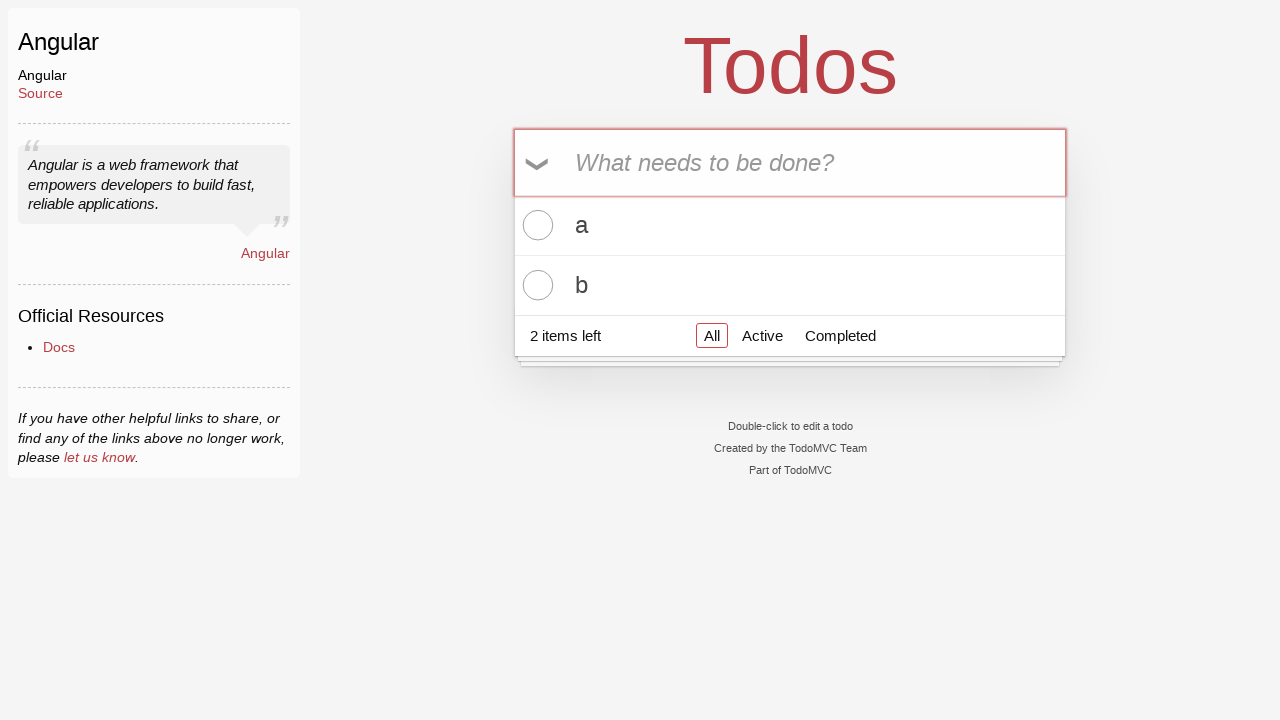

Clicked on new-todo input field to attempt adding empty item at (790, 162) on .new-todo
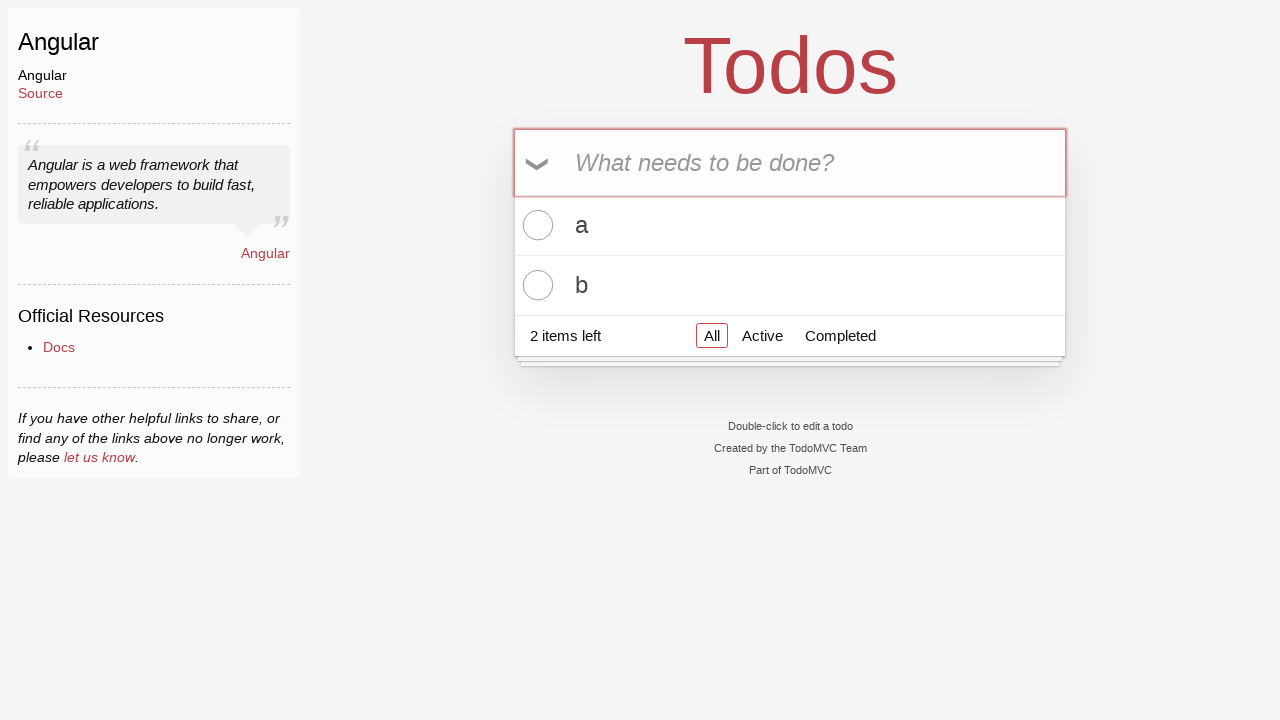

Filled new-todo input with empty string on .new-todo
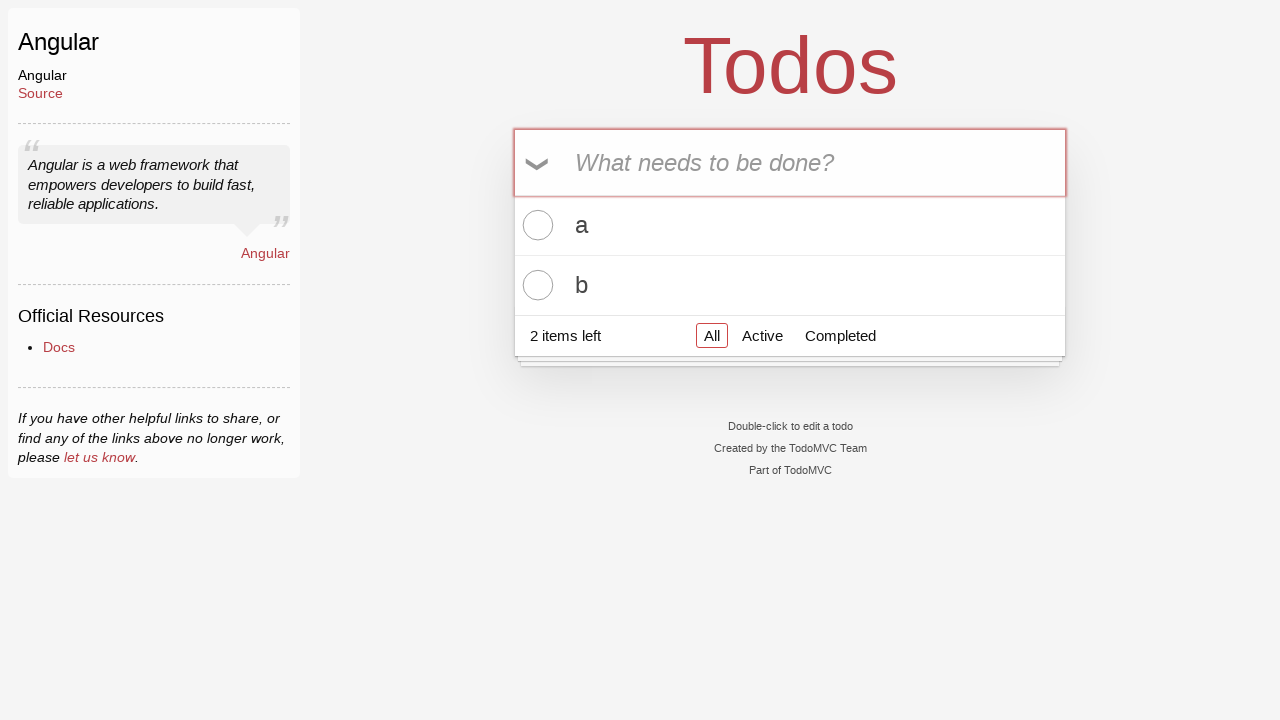

Pressed Enter to attempt adding empty item on .new-todo
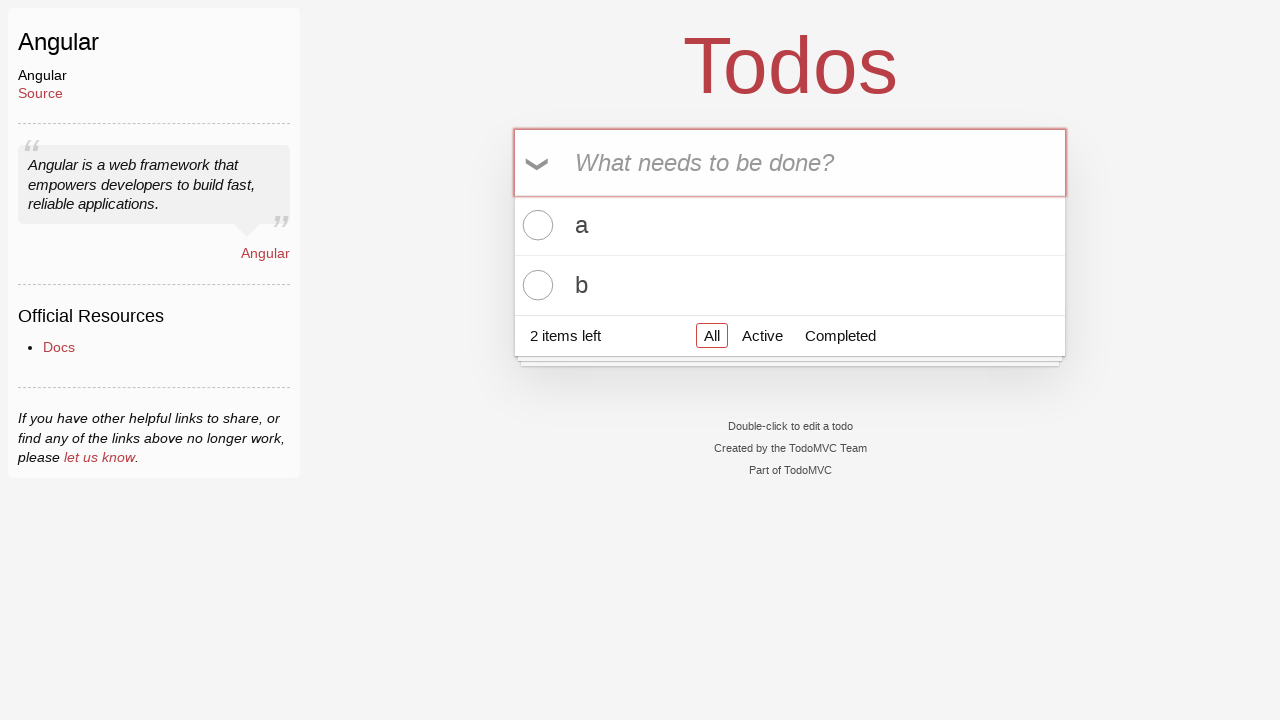

Clicked on new-todo input field for third item at (790, 162) on .new-todo
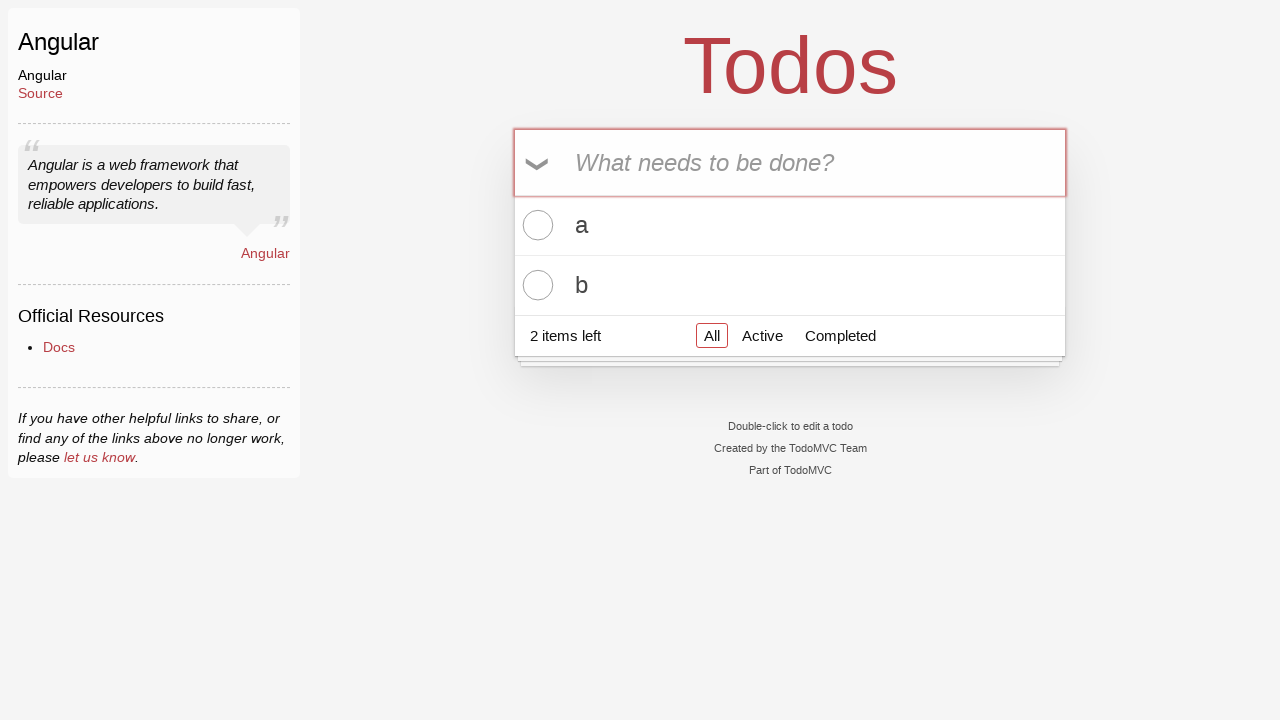

Filled new-todo input with 'c' on .new-todo
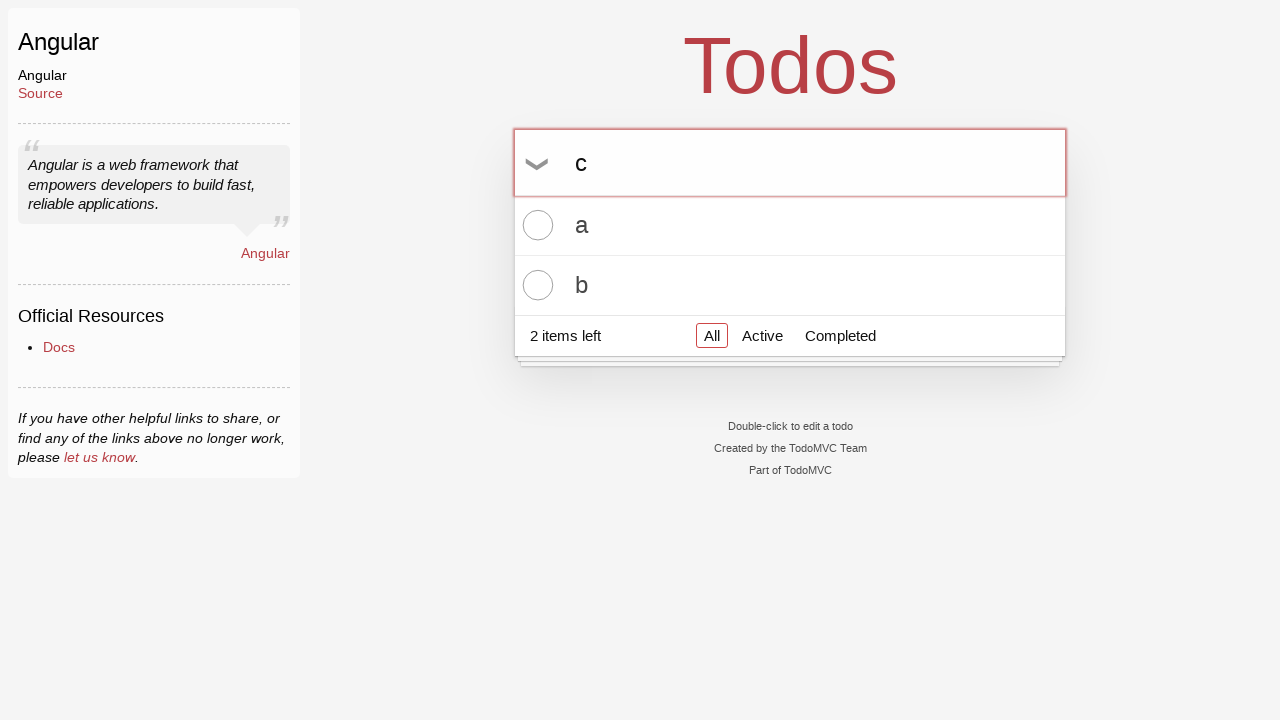

Pressed Enter to add third item 'c' on .new-todo
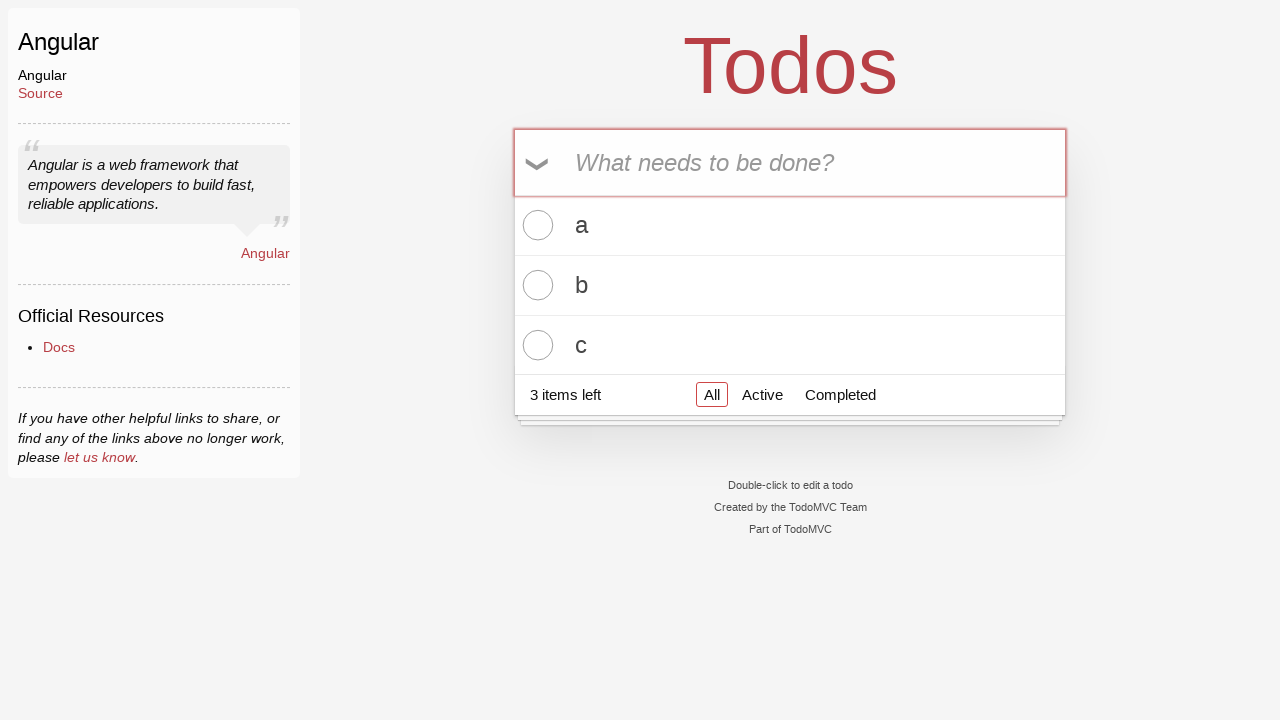

Located third item element
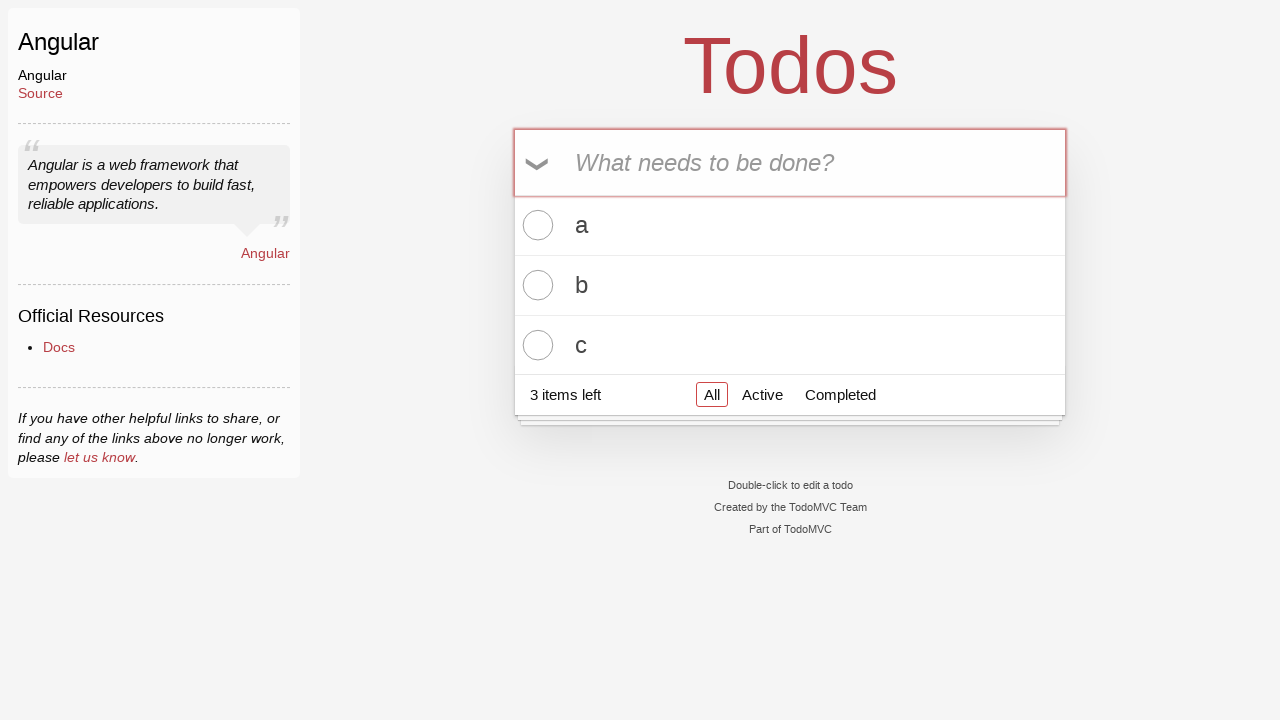

Waited for third item to be visible
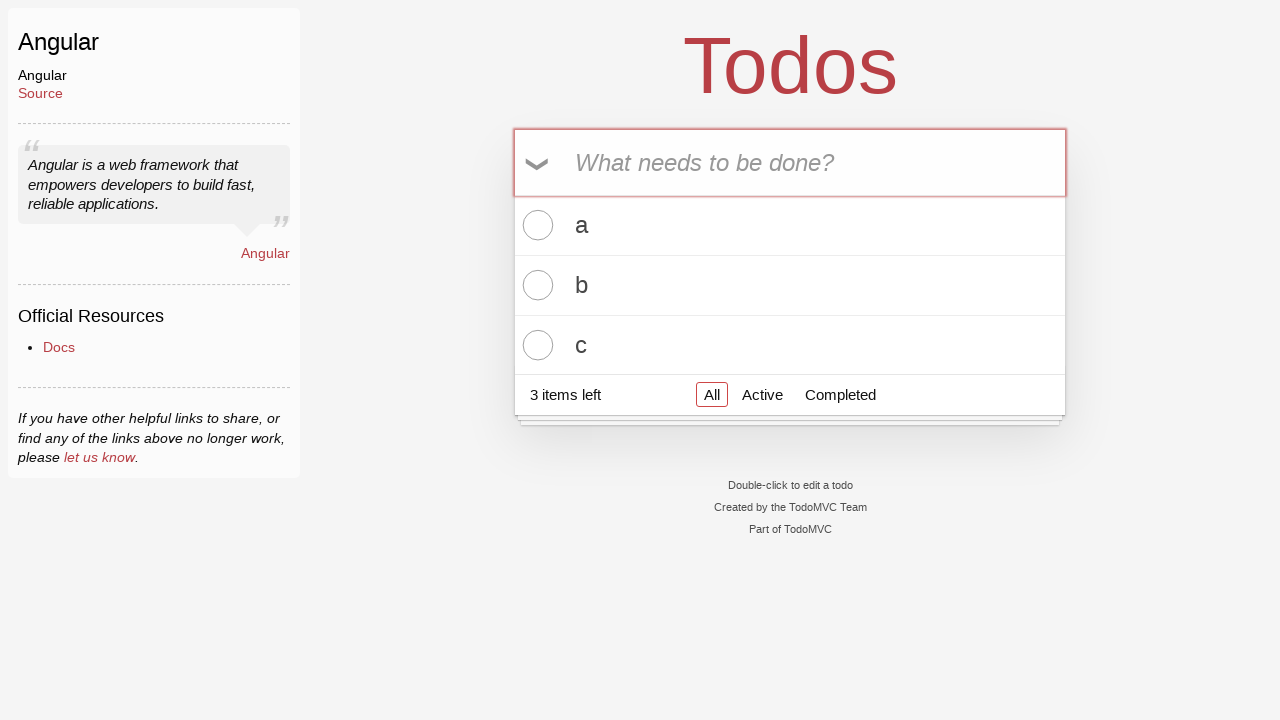

Verified third item is not empty (confirming empty item was not added)
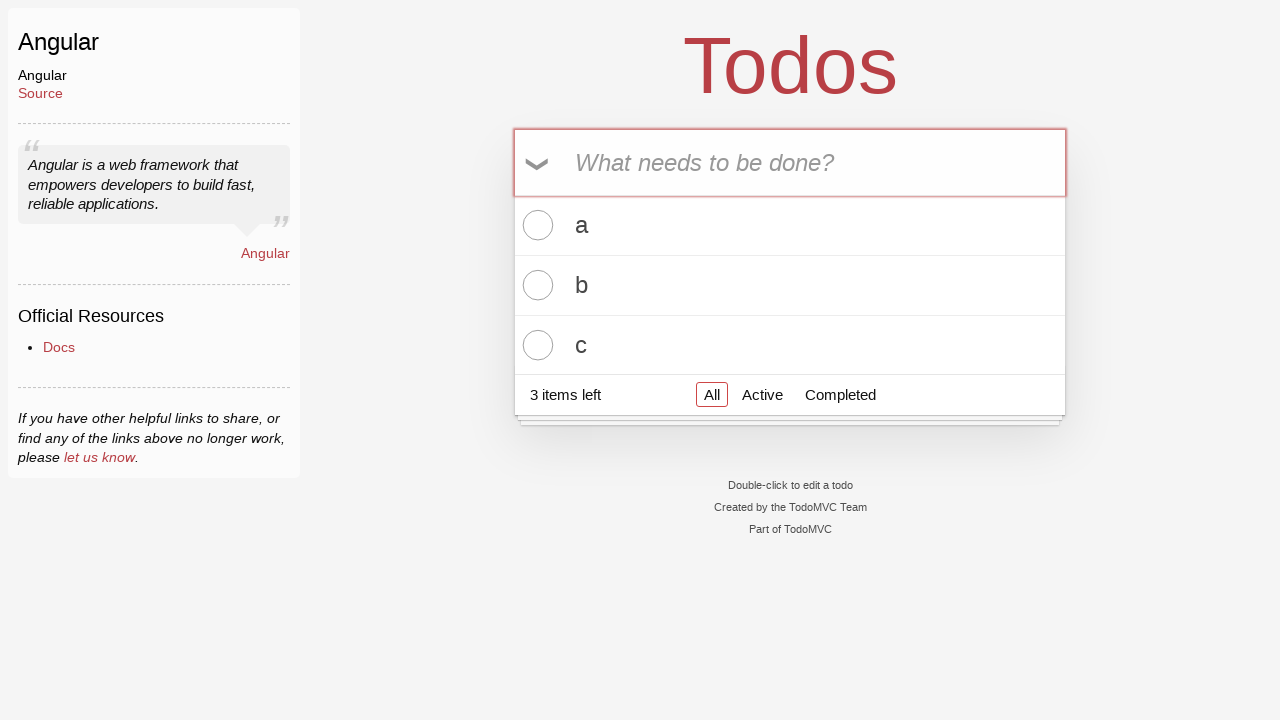

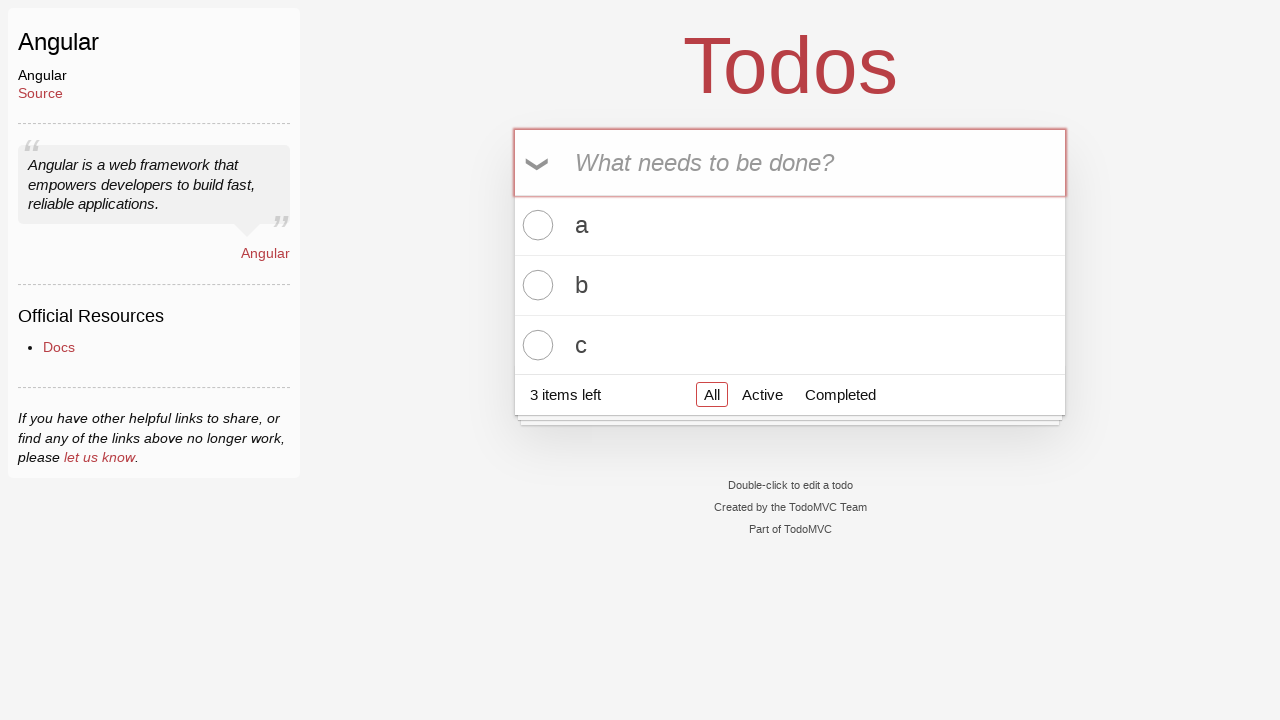